Tests that entering a number too big (above 100) displays the correct error message "Number is too big"

Starting URL: https://acctabootcamp.github.io/site/tasks/enter_a_number

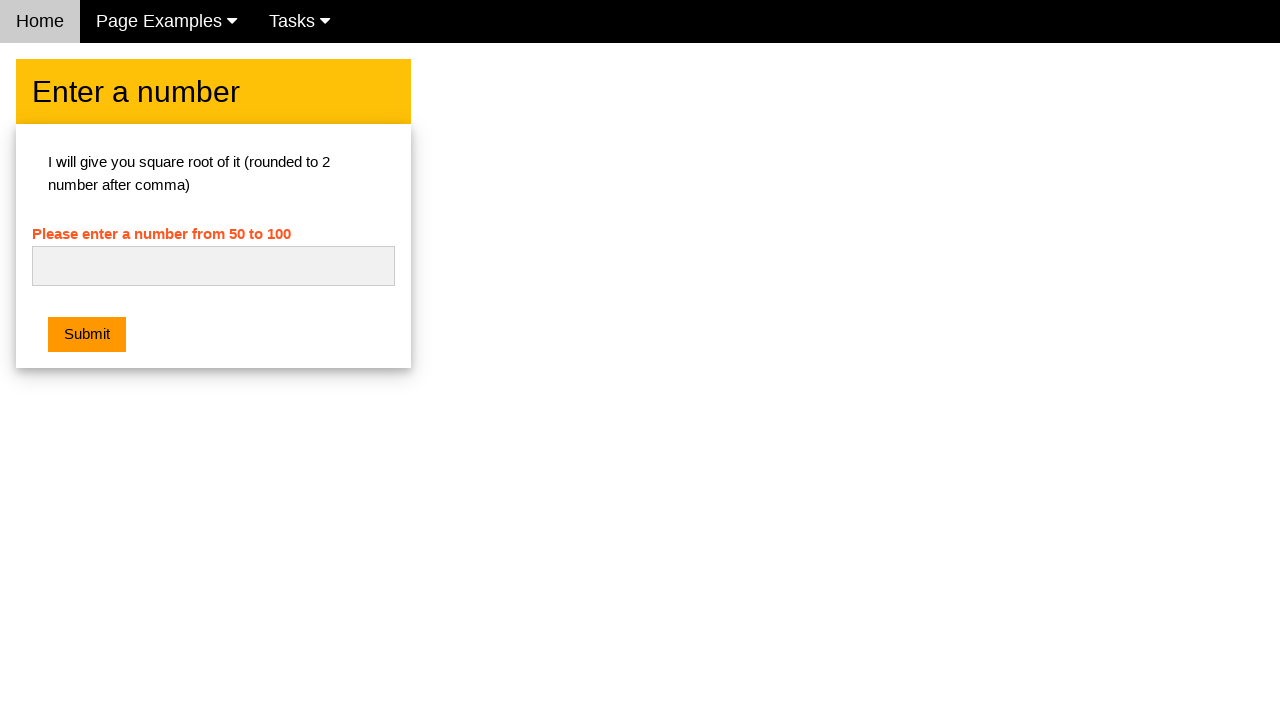

Filled number input field with 121 on #numb
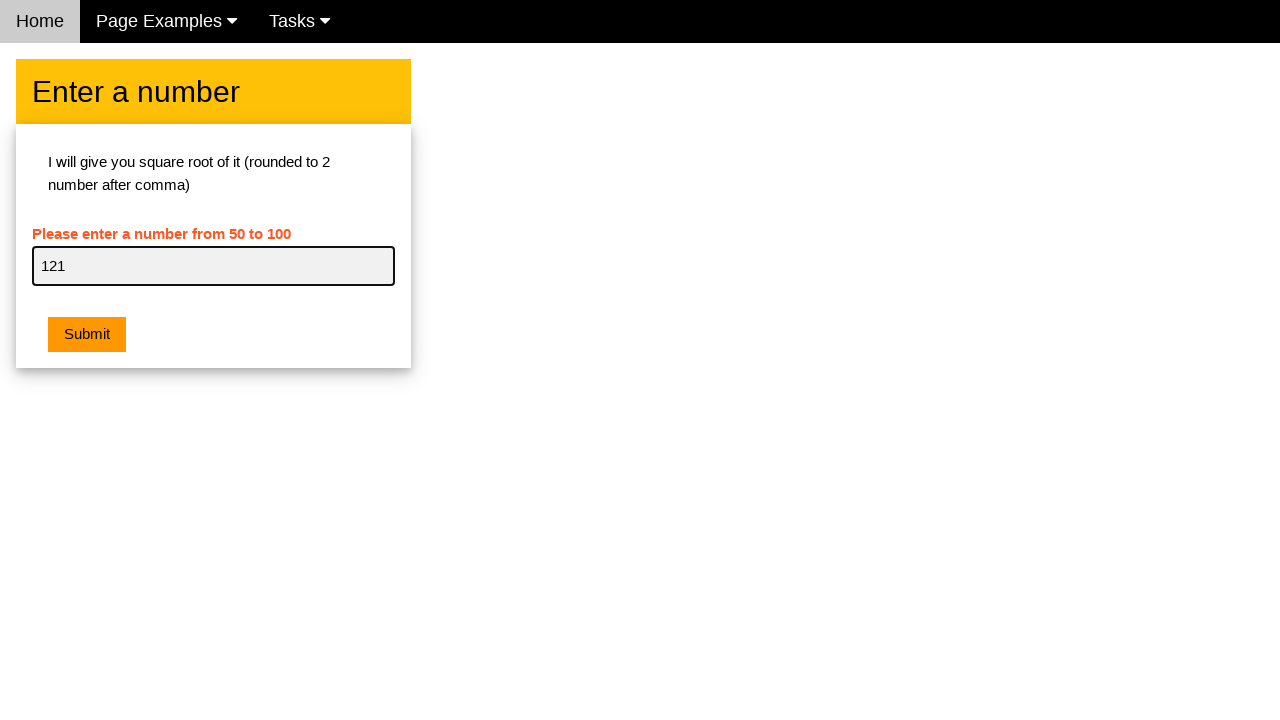

Clicked submit button at (87, 335) on .w3-orange
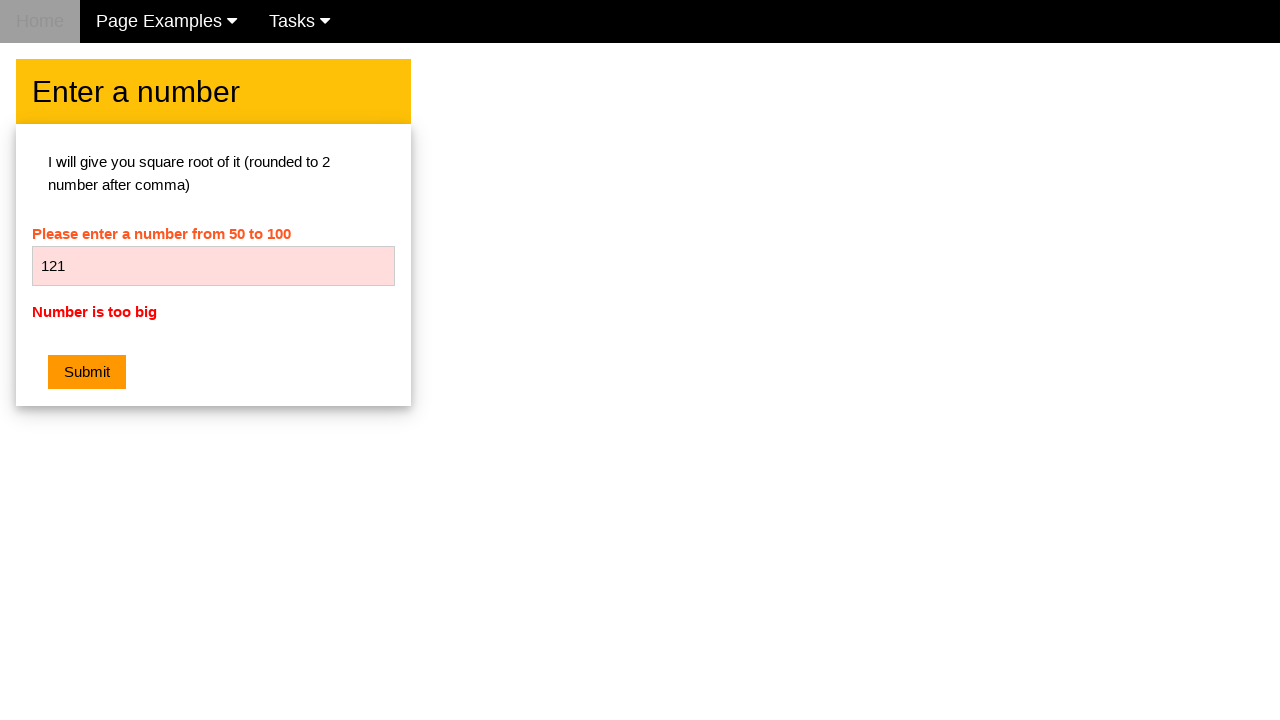

Error message 'Number is too big' displayed for input 121
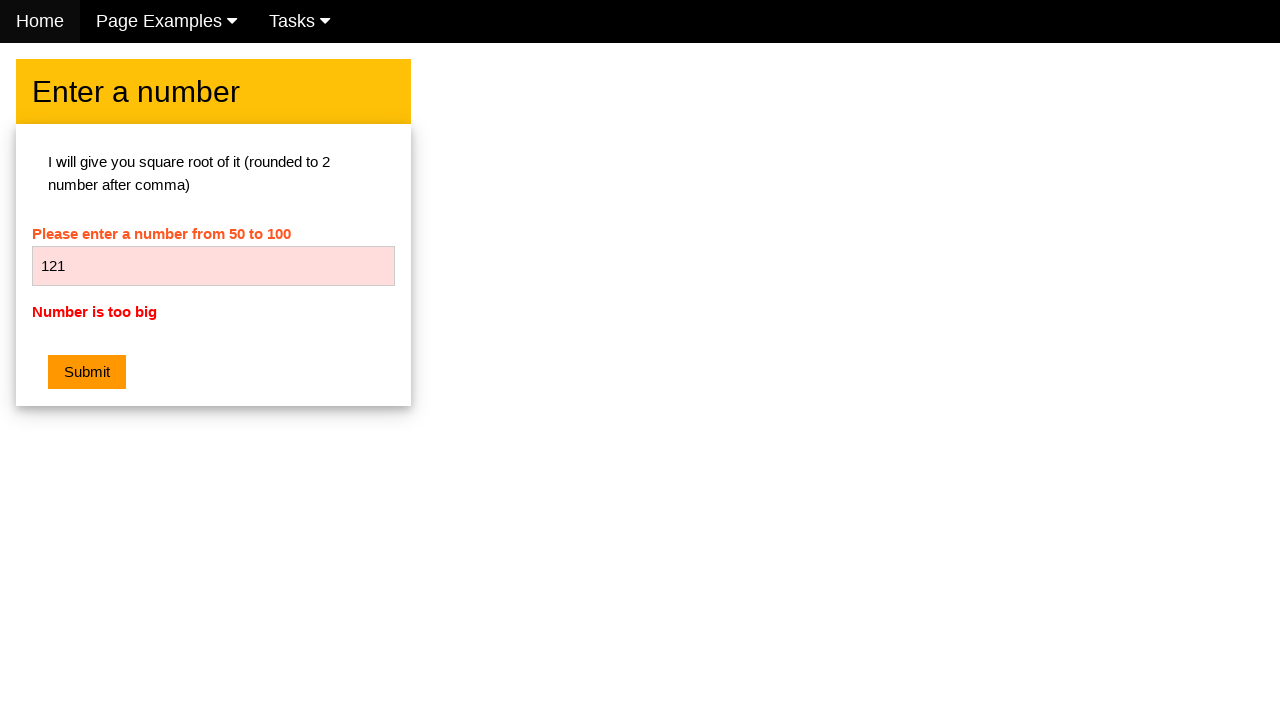

Cleared number input field on #numb
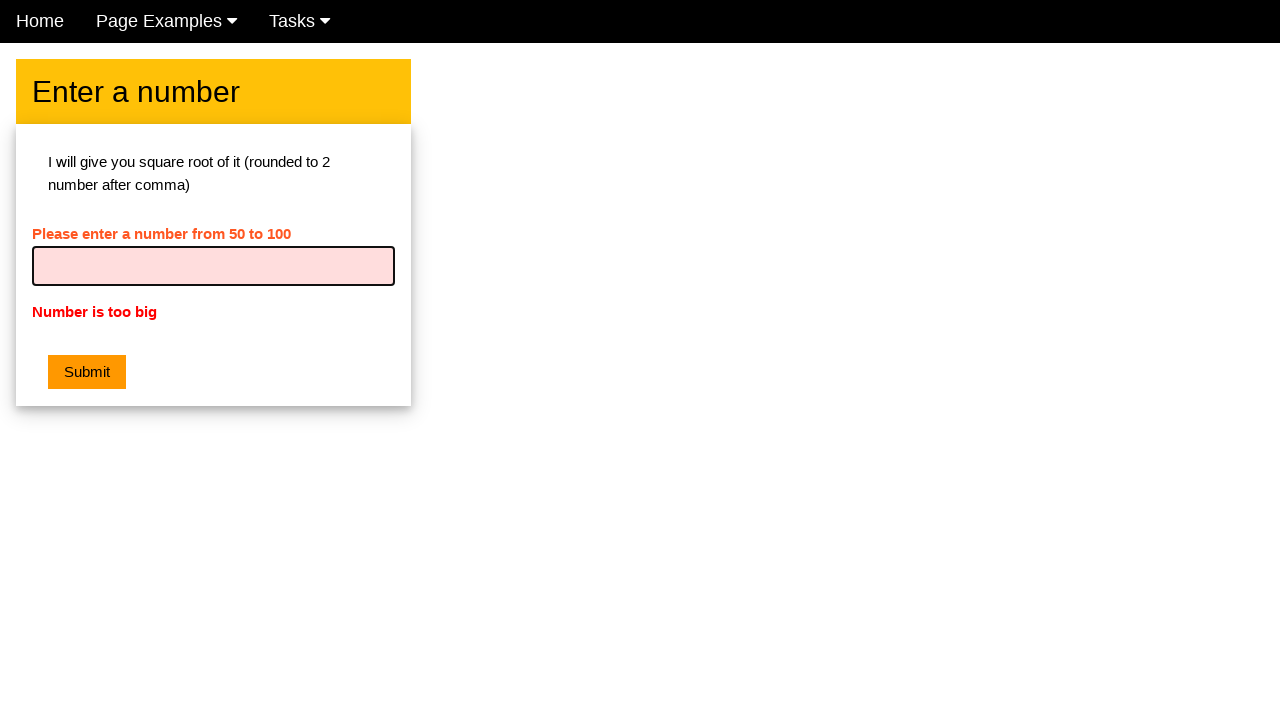

Filled number input field with 1024 on #numb
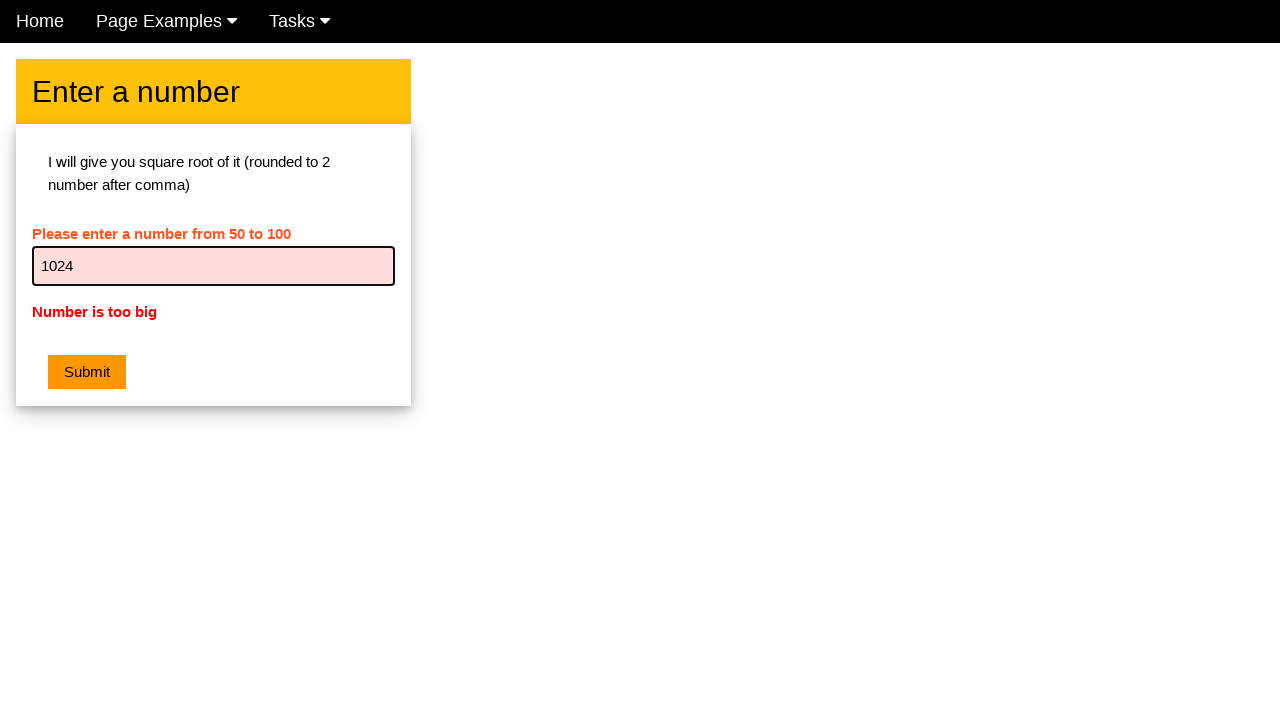

Clicked submit button at (87, 372) on .w3-orange
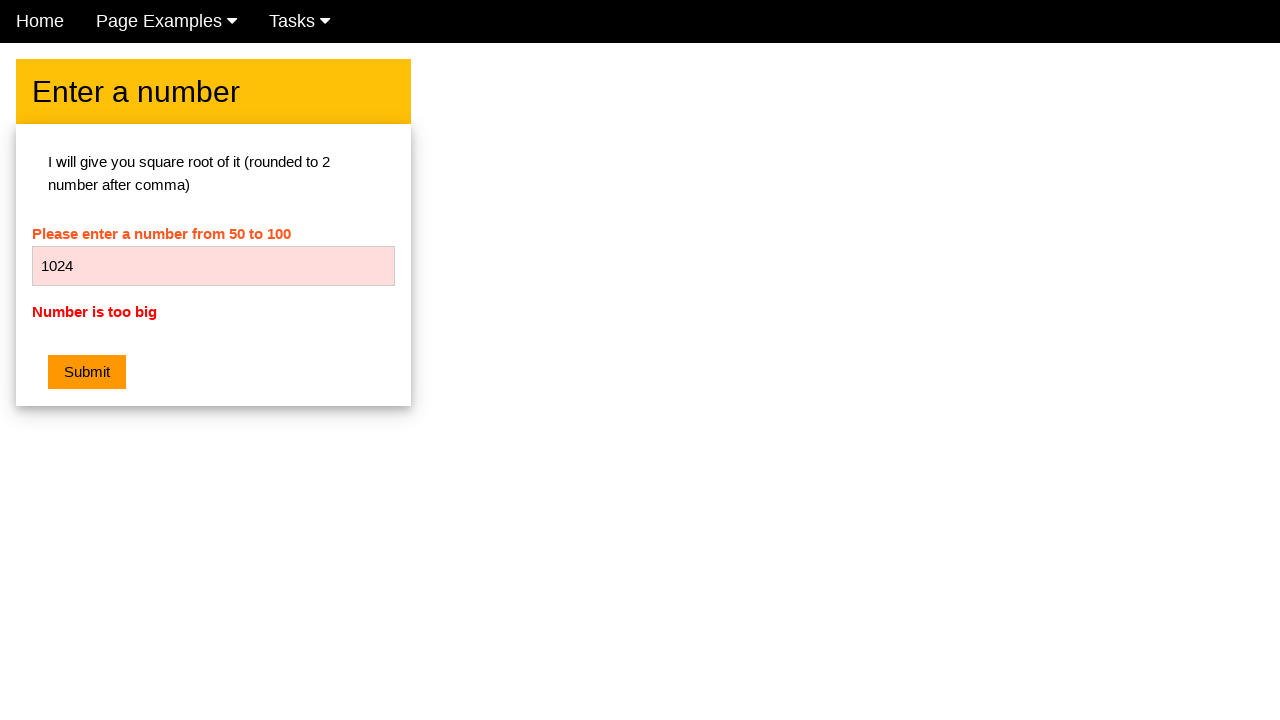

Error message 'Number is too big' displayed for input 1024
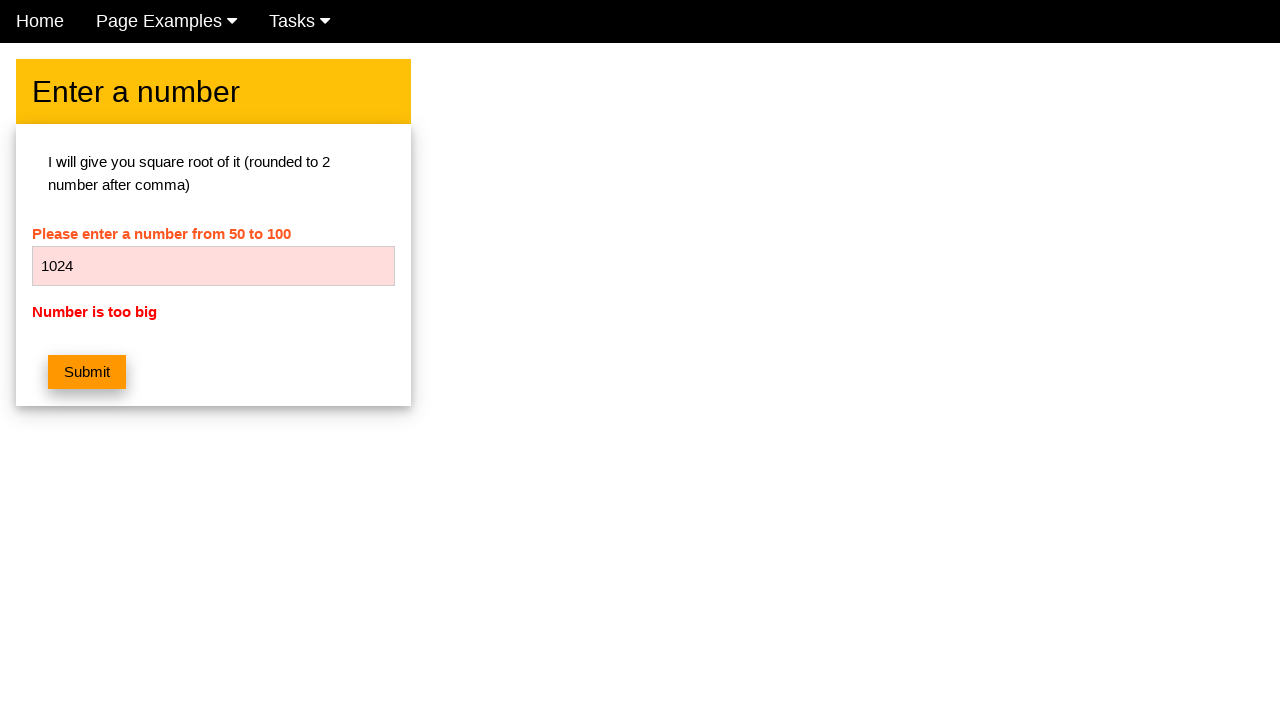

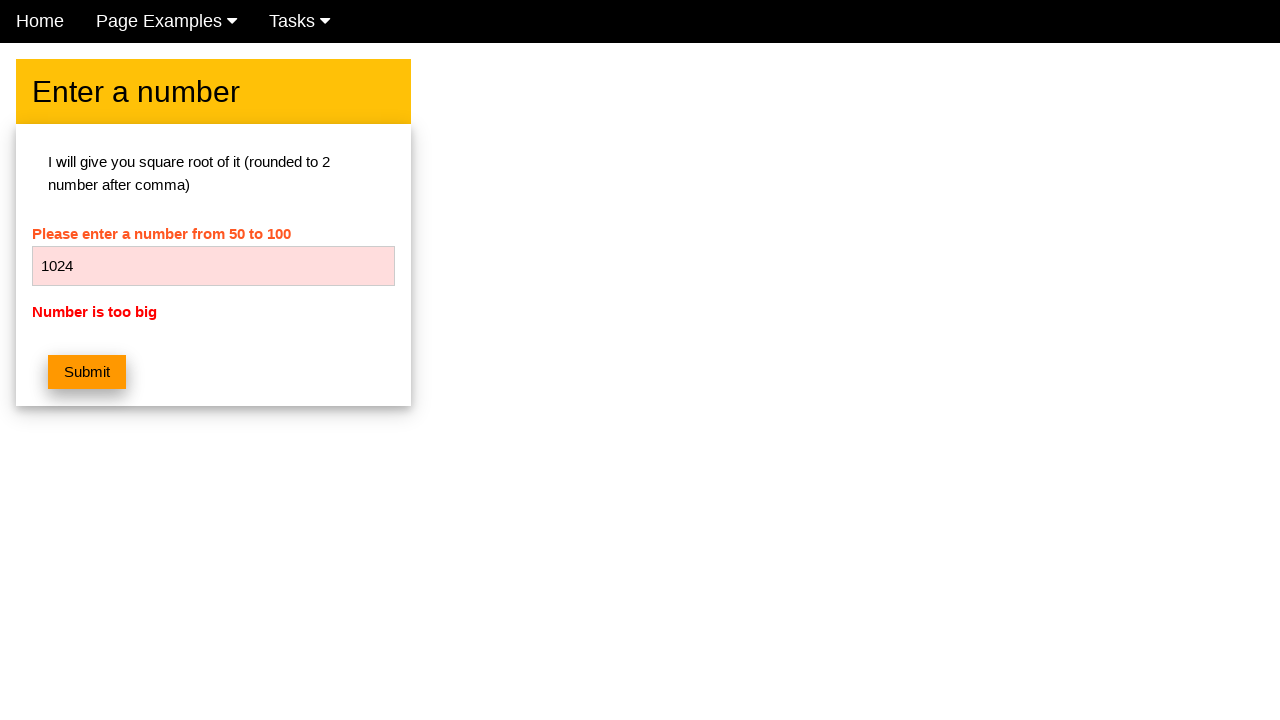